Tests web table sorting by clicking on a column header and verifying the table data is sorted correctly

Starting URL: https://rahulshettyacademy.com/seleniumPractise/#/offers

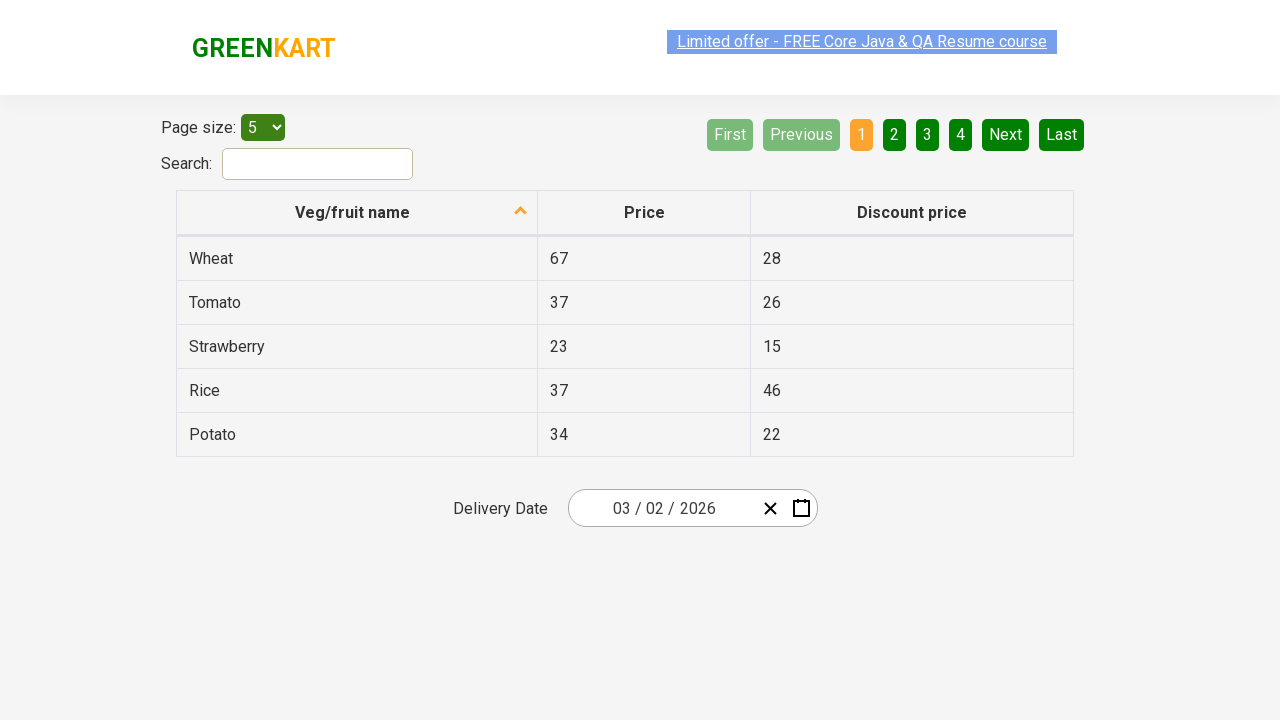

Clicked first column header to initiate sort at (357, 213) on tr th:nth-child(1)
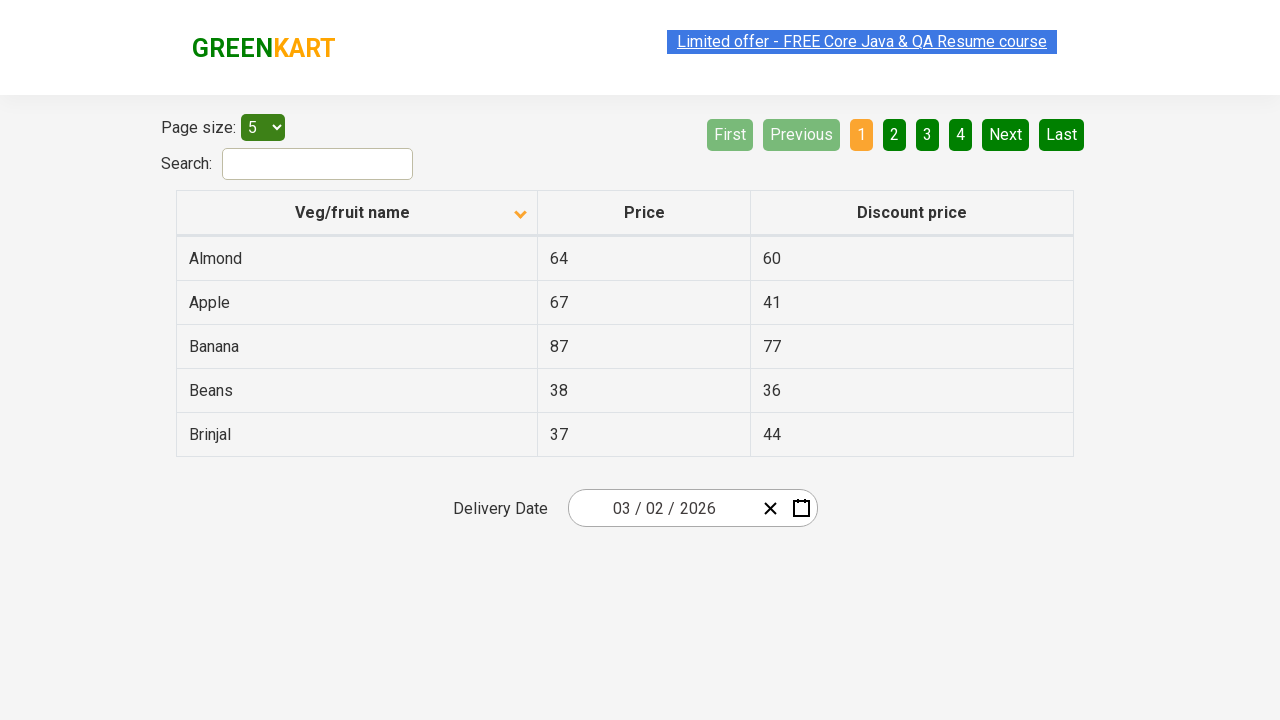

Waited for table to update after sort
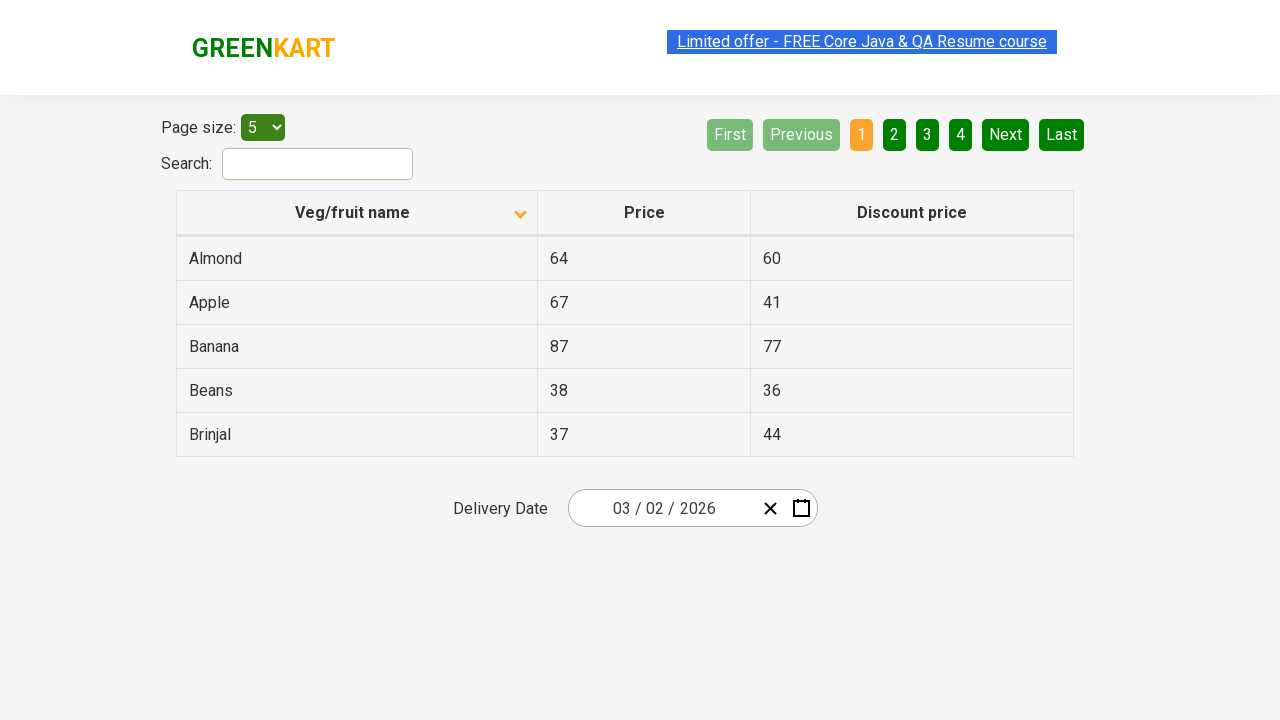

Retrieved all veggie name elements from first column
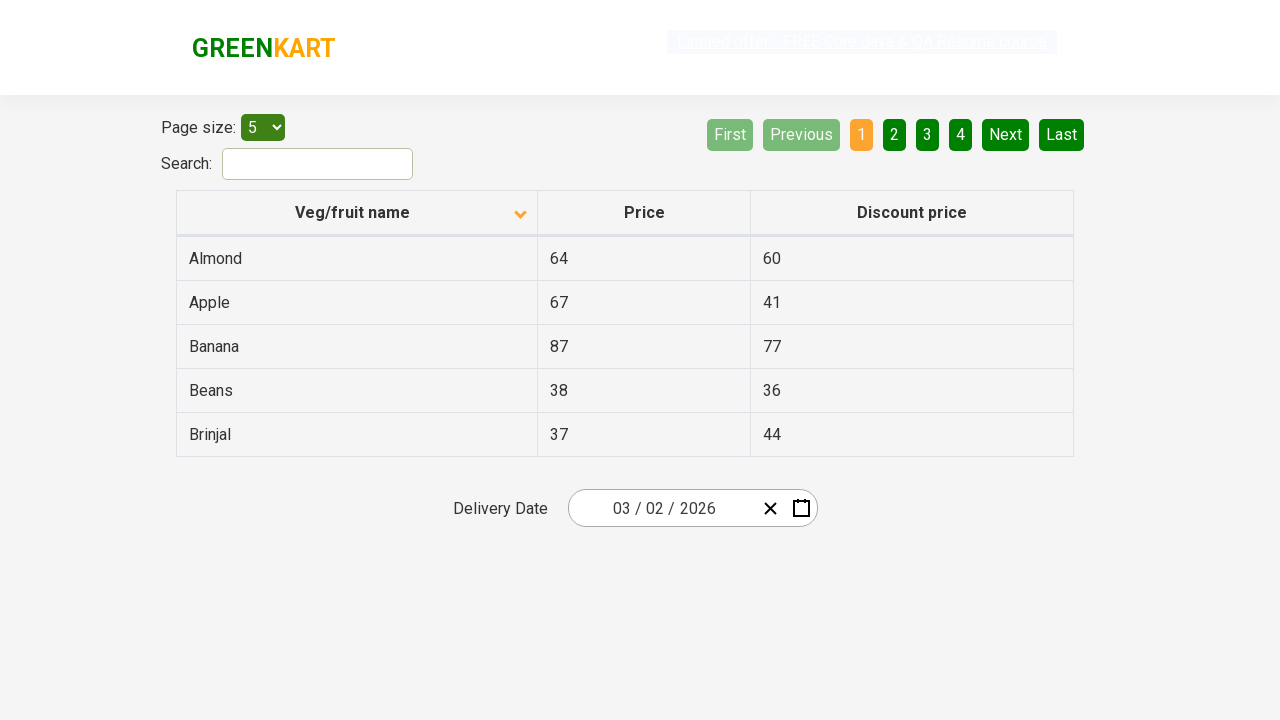

Extracted veggie names from table cells
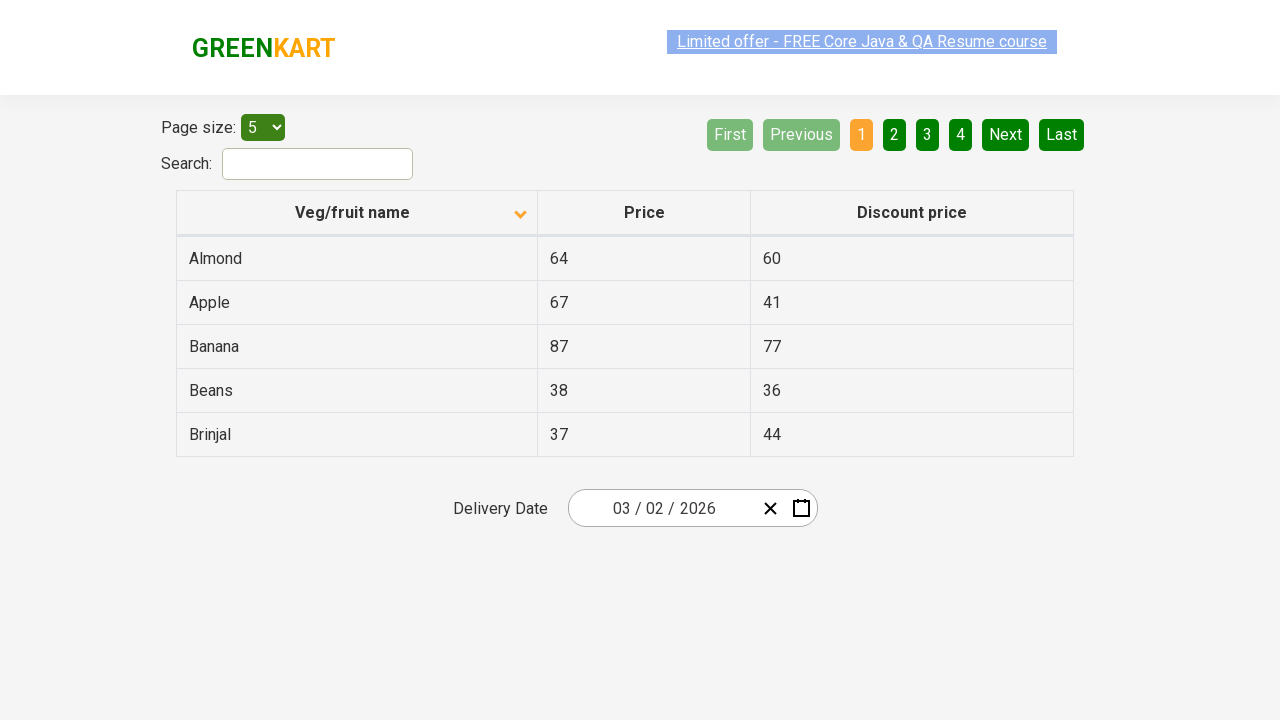

Created sorted reference list of veggie names
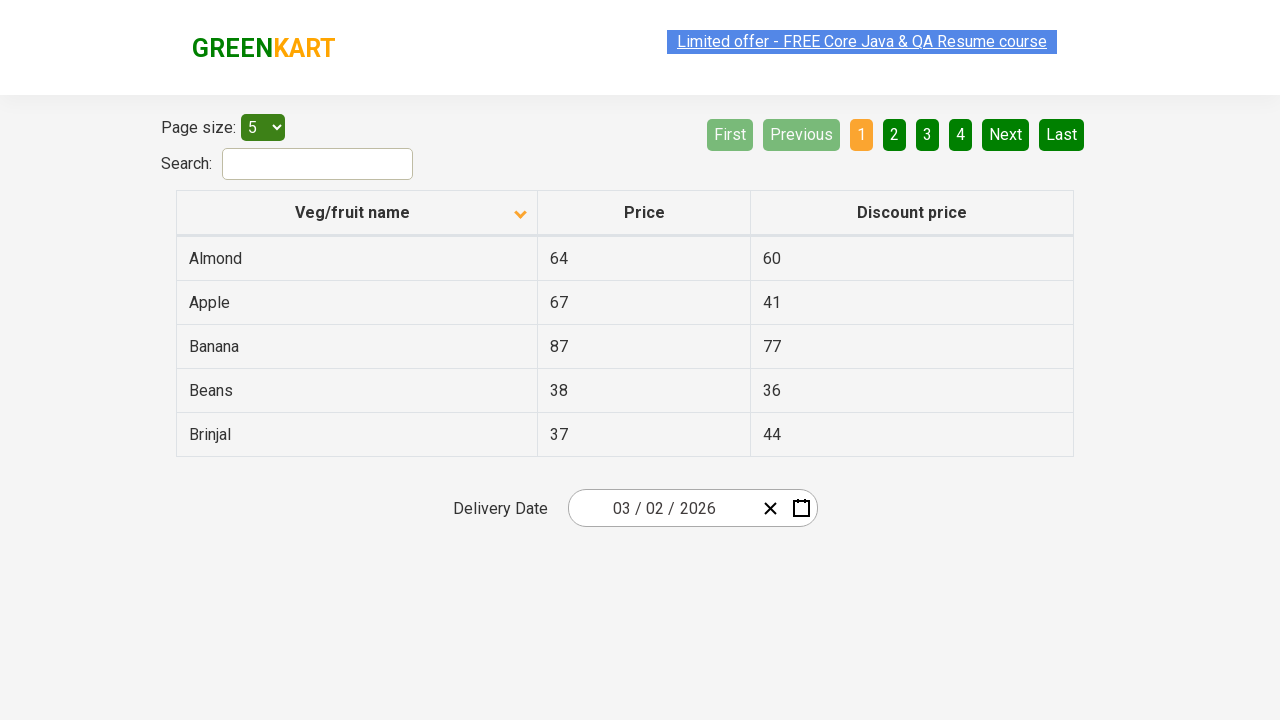

Verified table data is sorted alphabetically by first column
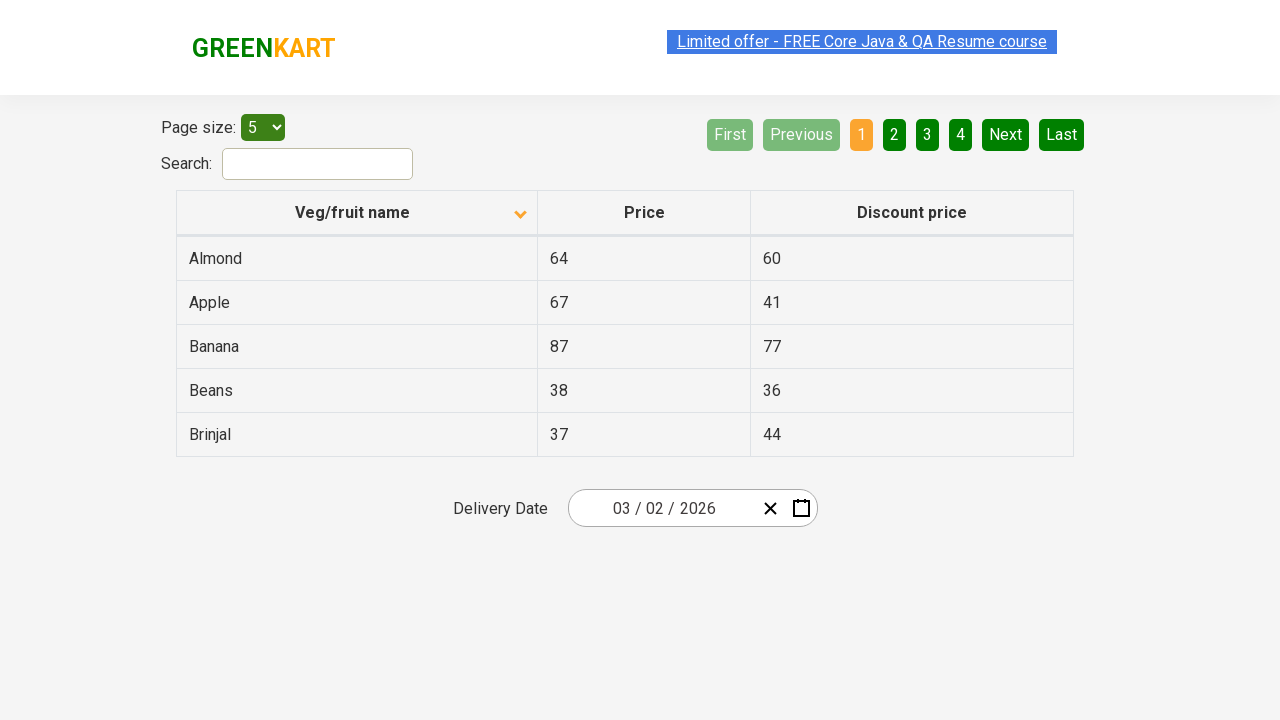

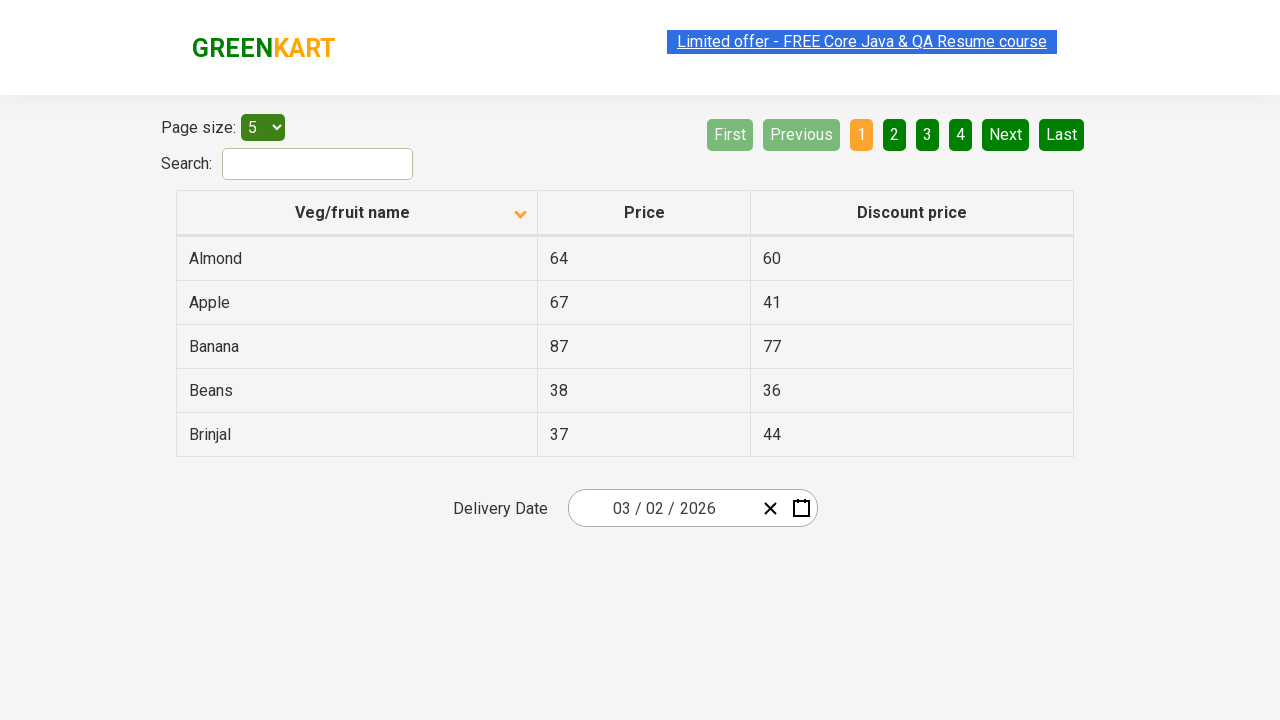